Tests a keyboard accessibility demo page by clicking a button, handling an alert popup, and filling in a form field to verify form input is editable.

Starting URL: https://mdn.github.io/learning-area/tools-testing/cross-browser-testing/accessibility/native-keyboard-accessibility.html

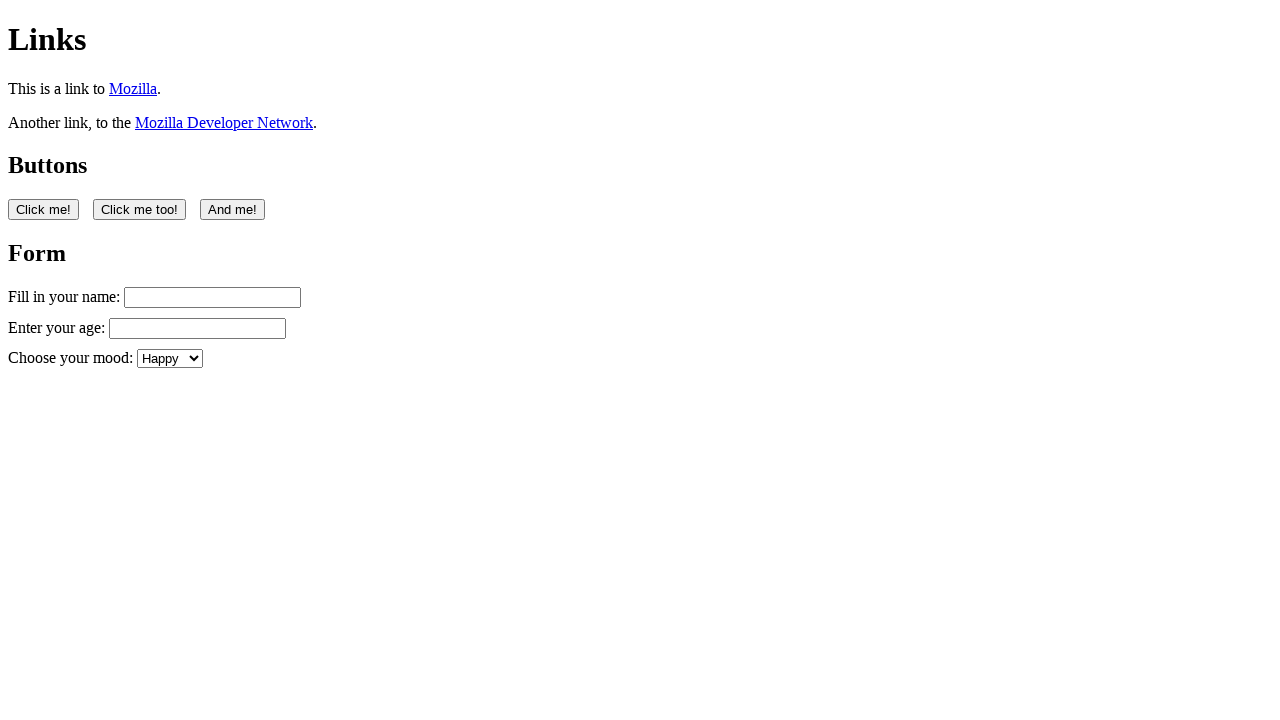

Clicked the first button on the page at (44, 209) on button:nth-of-type(1)
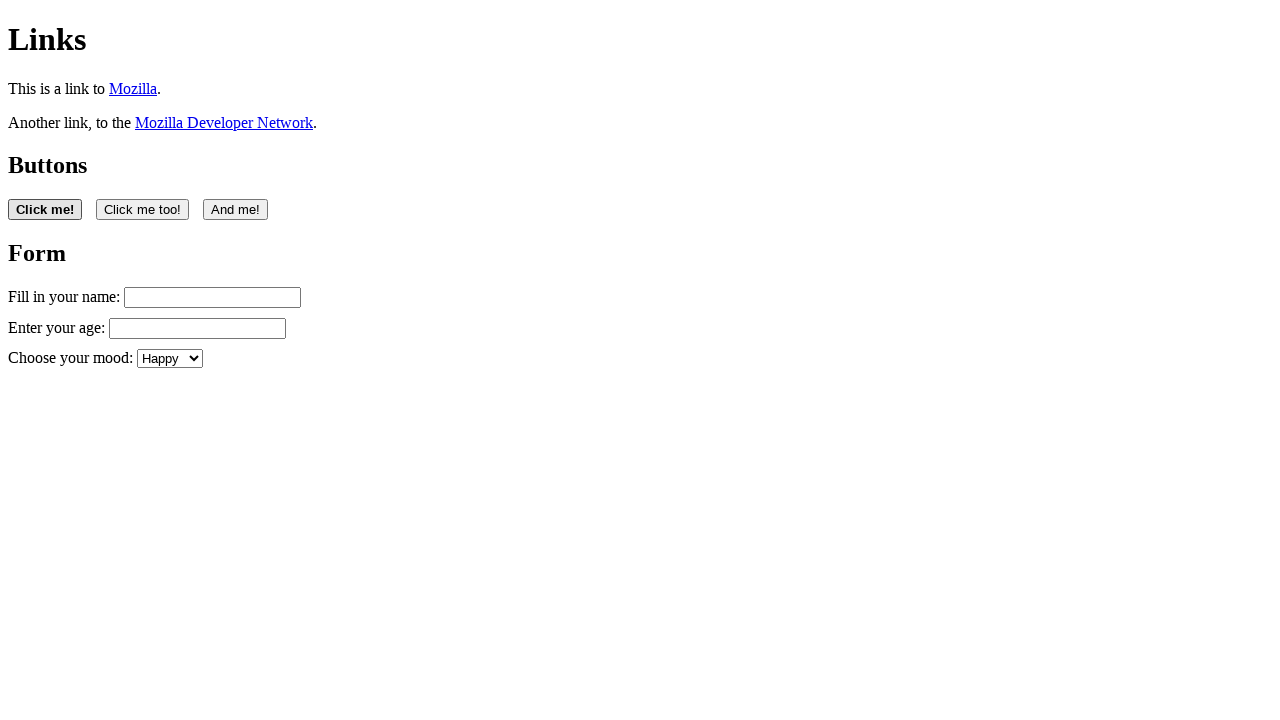

Set up alert dialog handler to accept dialogs
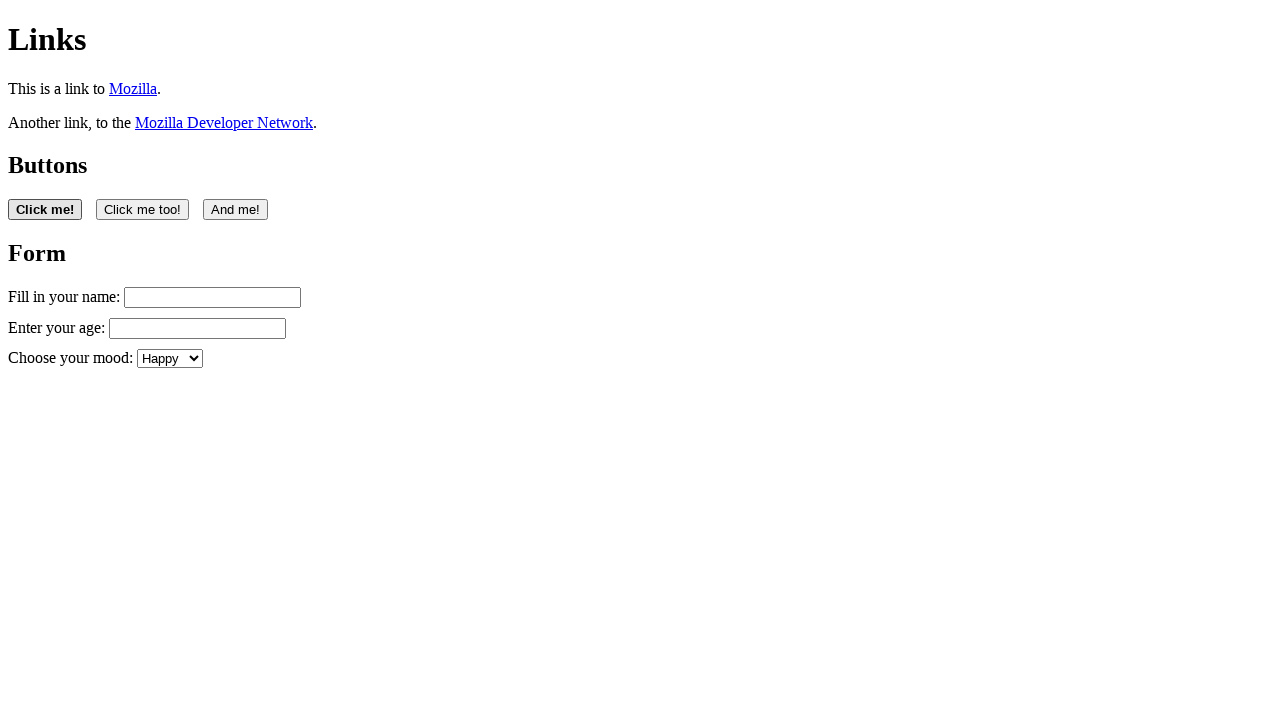

Waited 2 seconds for page to process
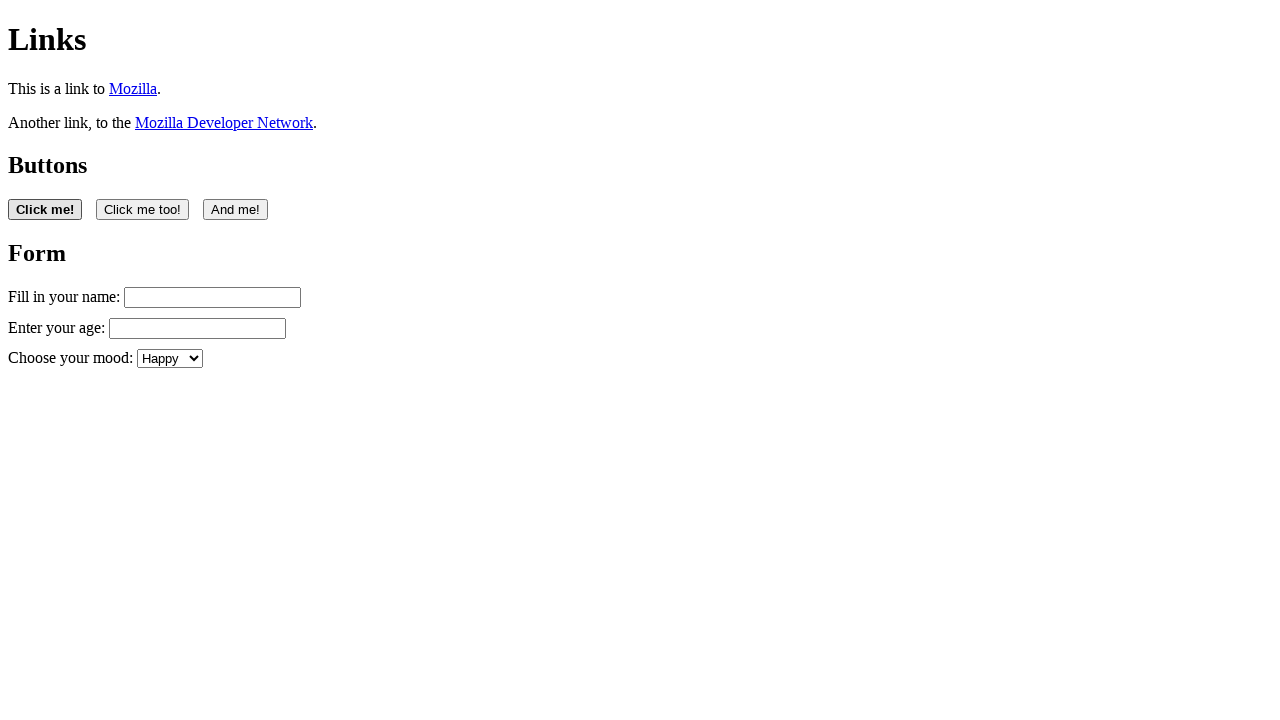

Filled the name input field with 'Filling in my form' on #name
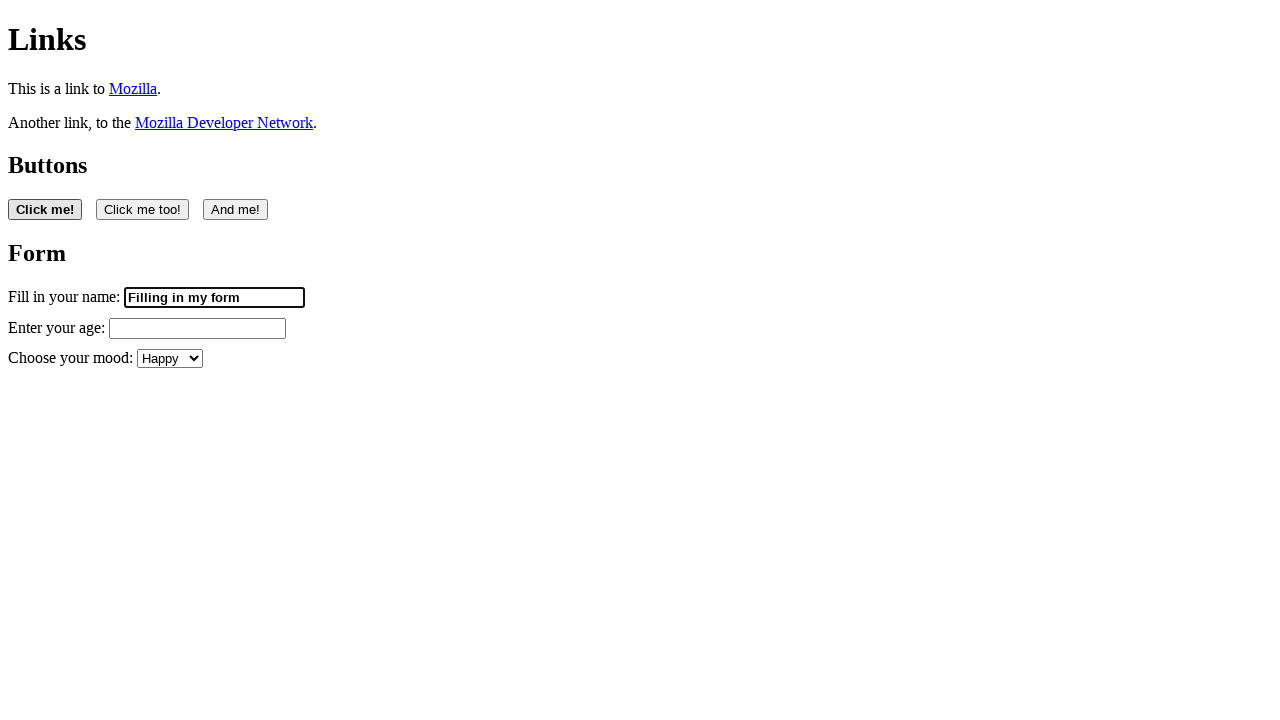

Retrieved the value from the name input field
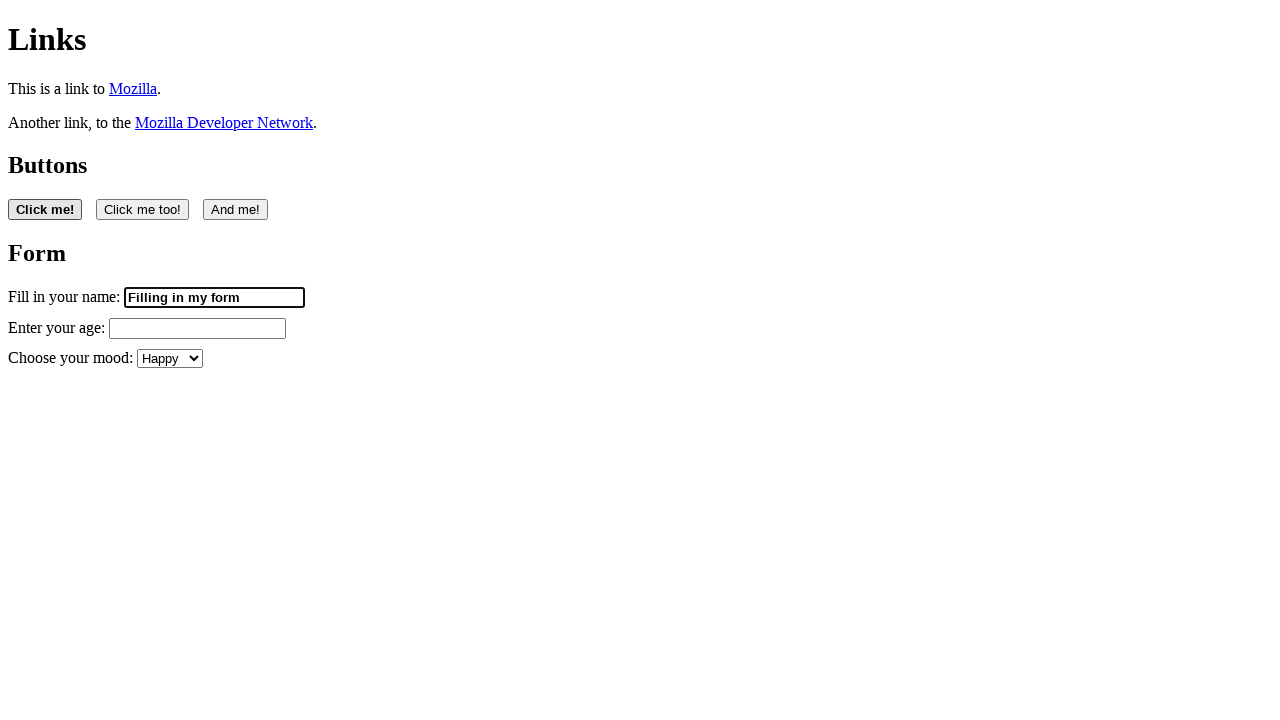

Verified form input is editable - value is not empty
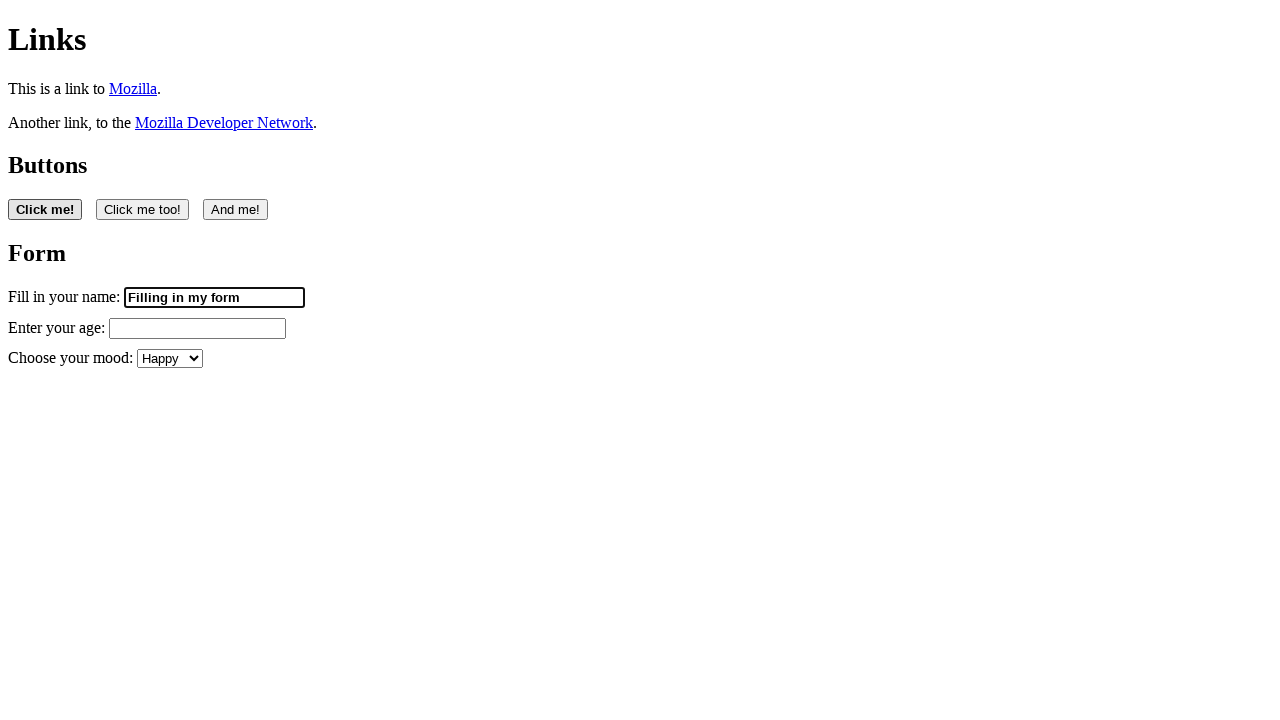

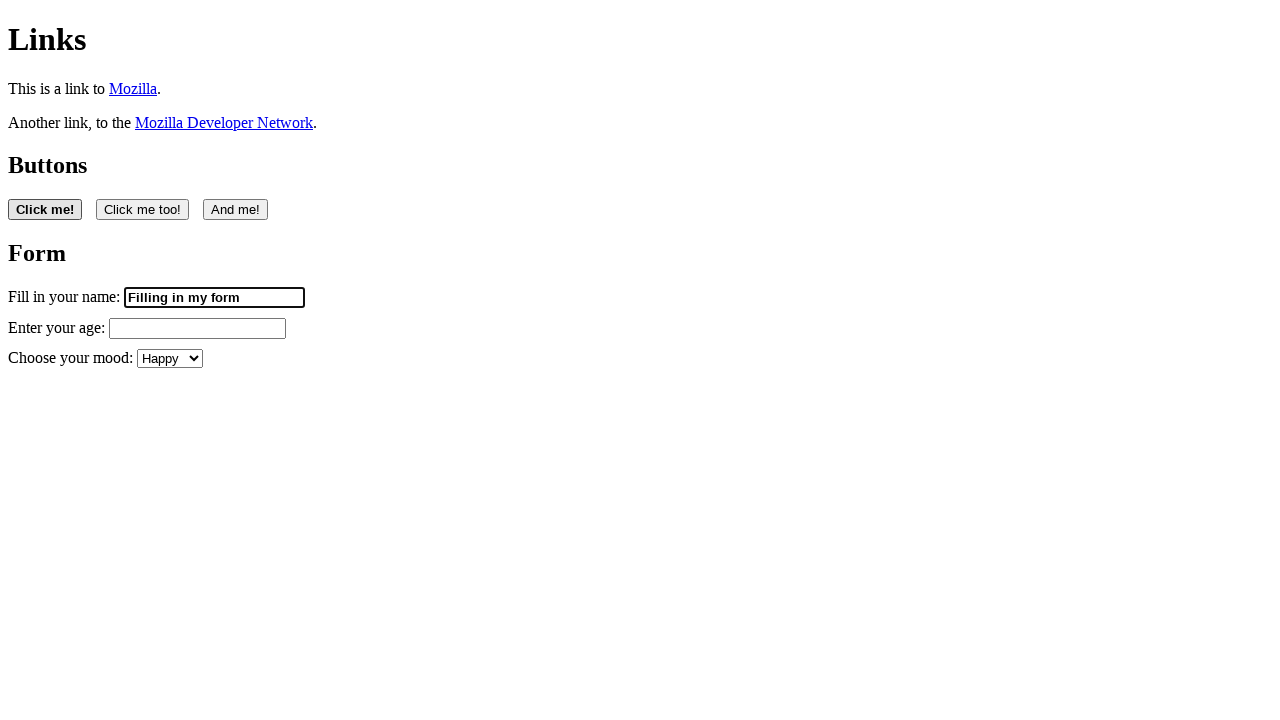